Navigates to the Katalon demo healthcare site and clicks on the make appointment button

Starting URL: https://katalon-demo-cura.herokuapp.com/

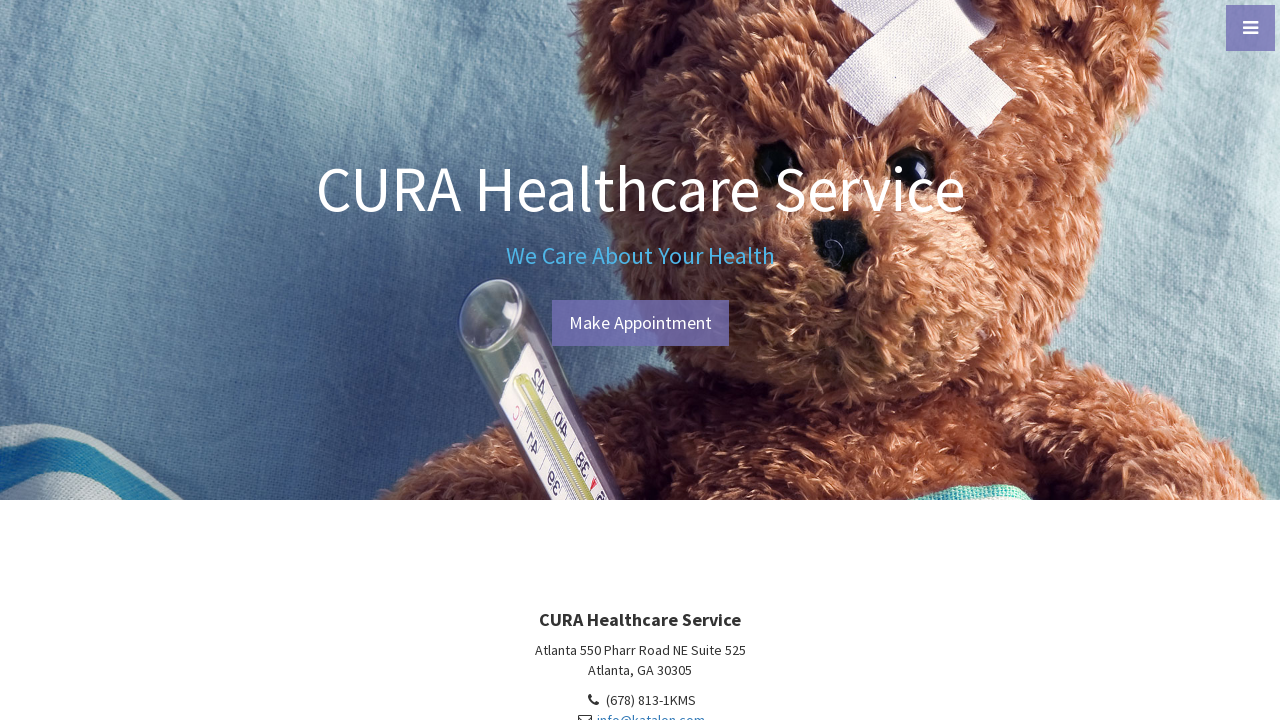

Navigated to Katalon demo healthcare site
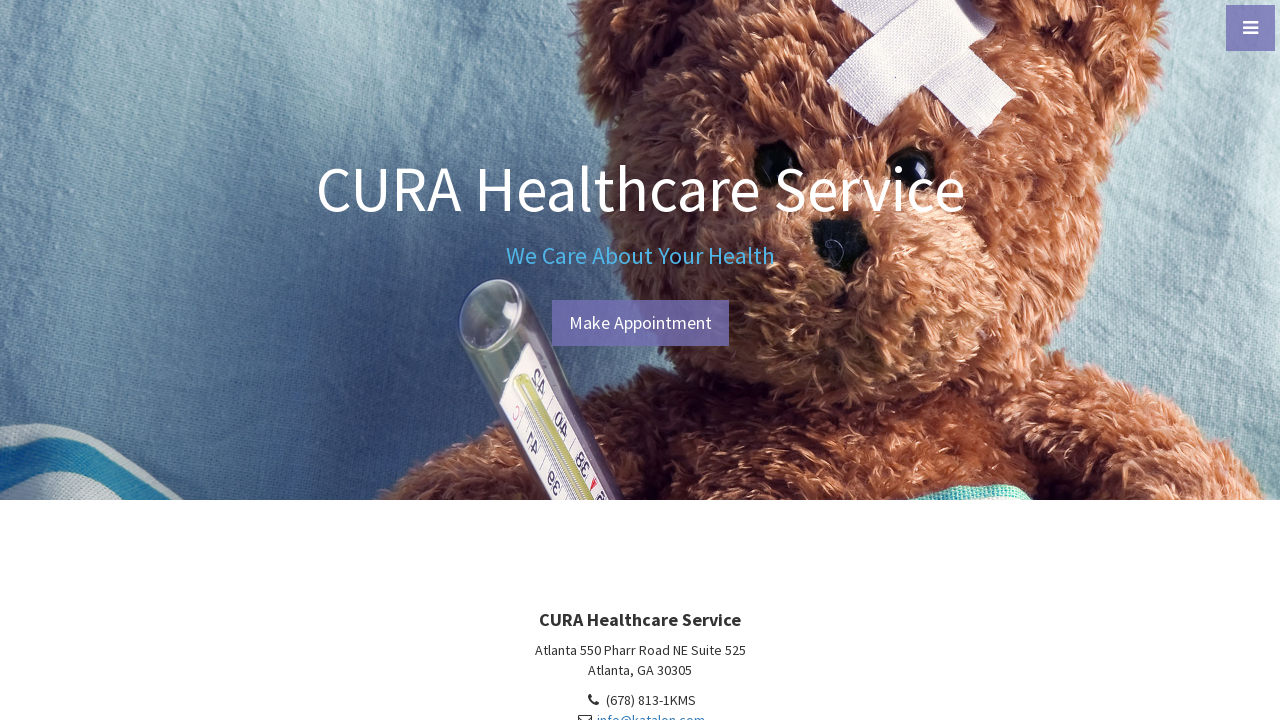

Clicked on the Make Appointment button at (640, 323) on xpath=//a[contains(@id,'appointment')]
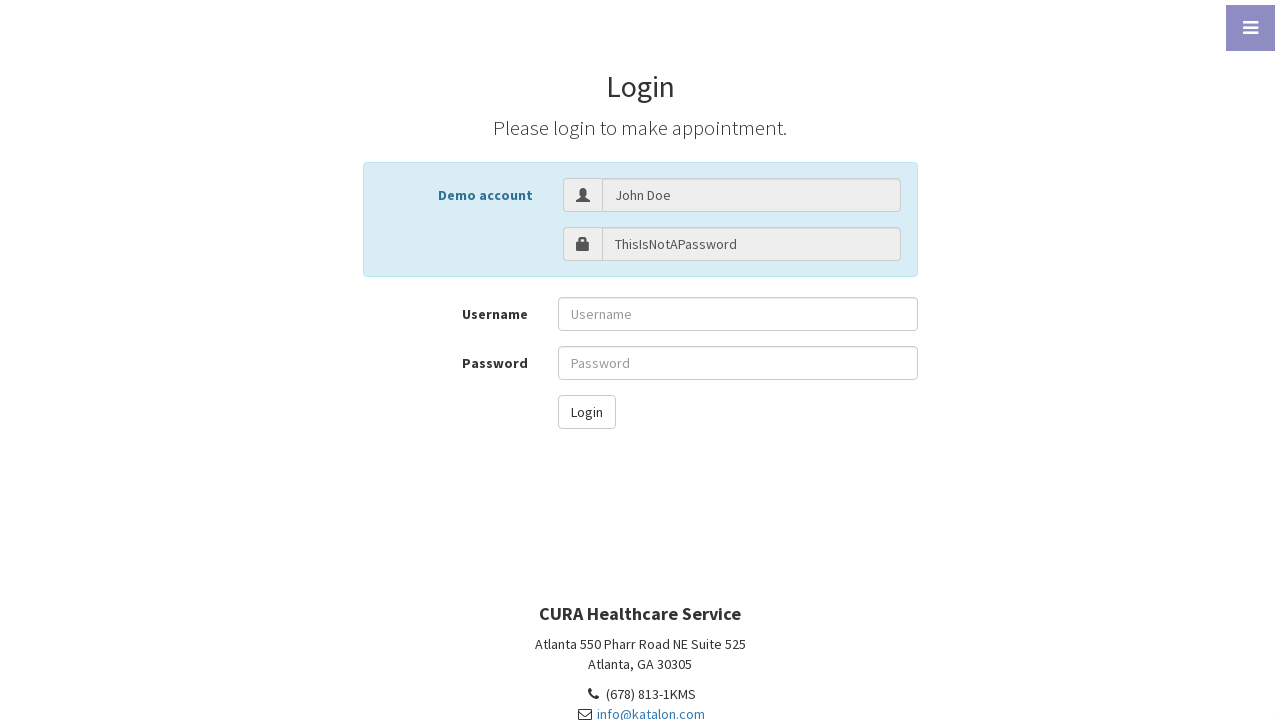

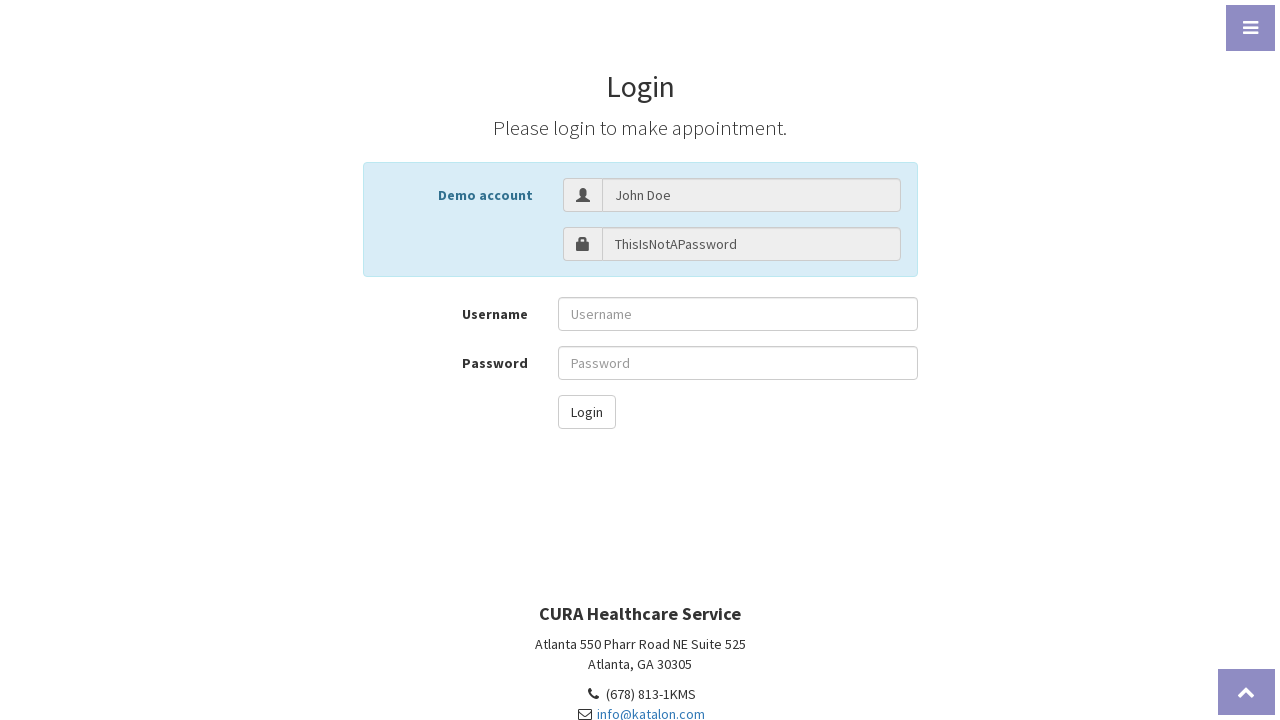